Tests client-side delay handling by clicking a button and waiting for delayed text content to appear on the UI Testing Playground website.

Starting URL: http://uitestingplayground.com/clientdelay

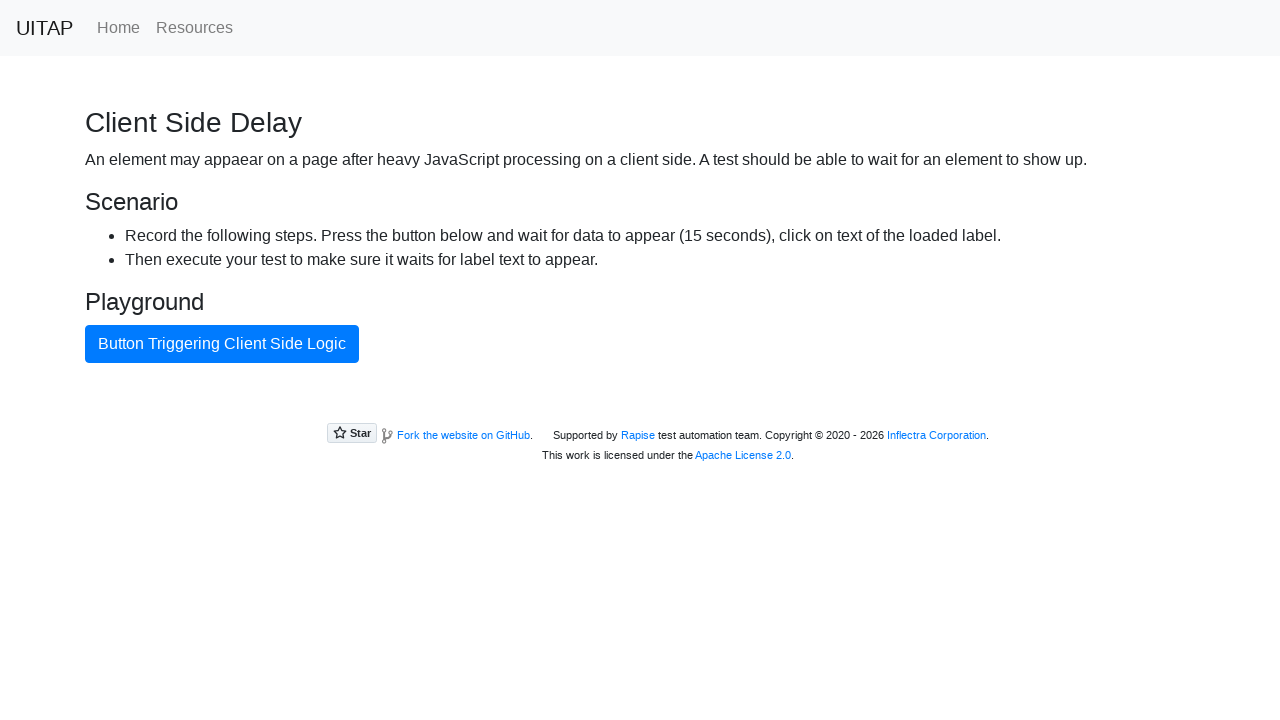

Clicked the AJAX button to trigger client-side delay at (222, 344) on button#ajaxButton
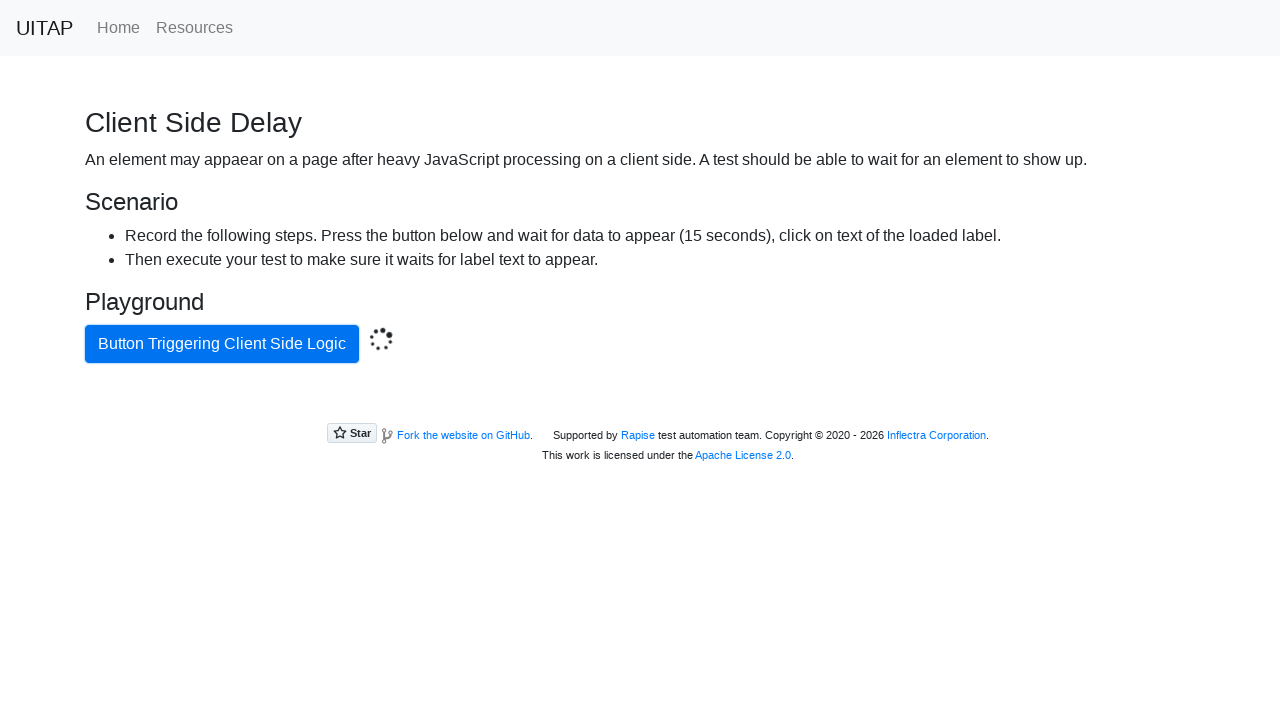

Waited for delayed text content to appear (bg-success element loaded)
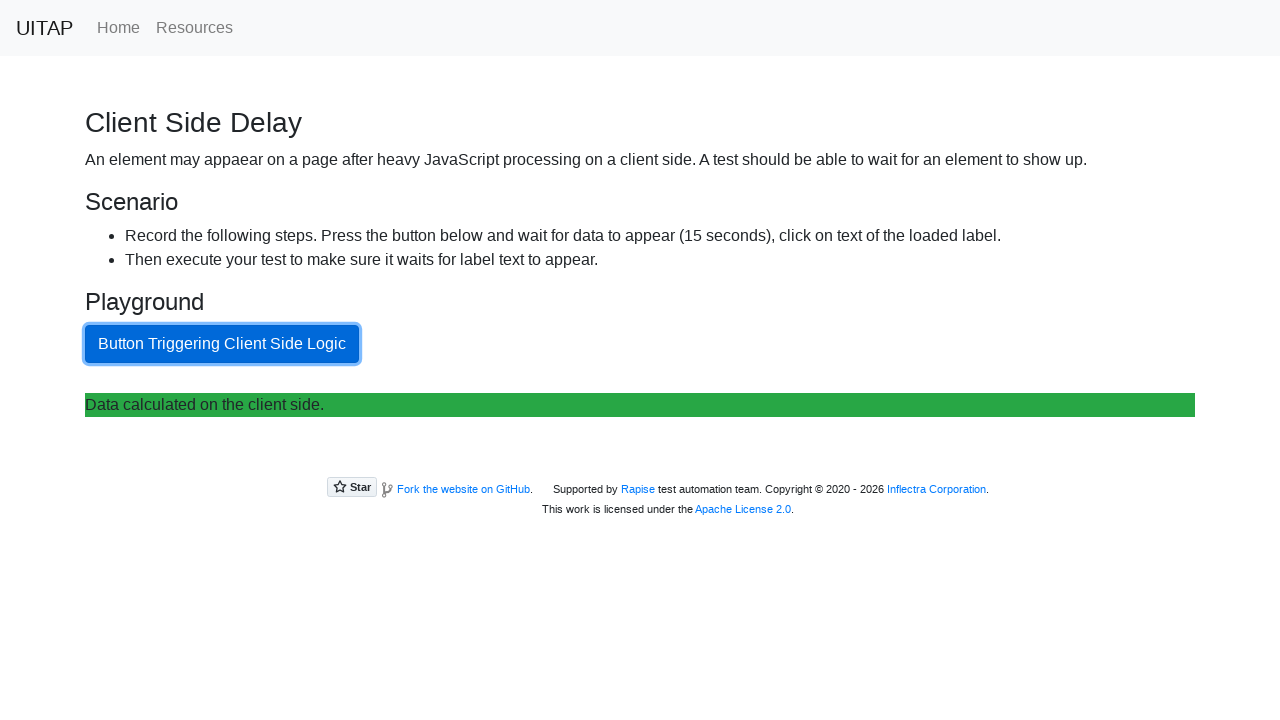

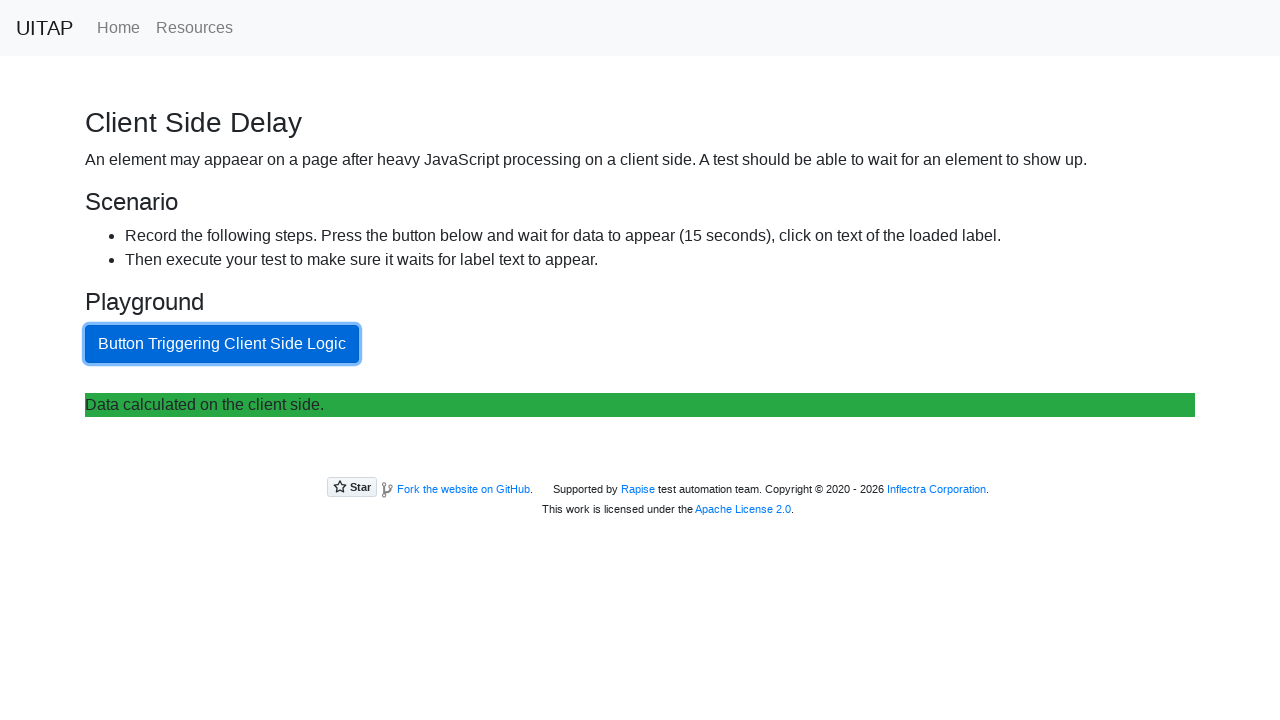